Tests jQuery UI drag and drop functionality by navigating to the demos page, clicking on the draggable link, and performing a drag and drop operation within an iframe

Starting URL: https://jqueryui.com/

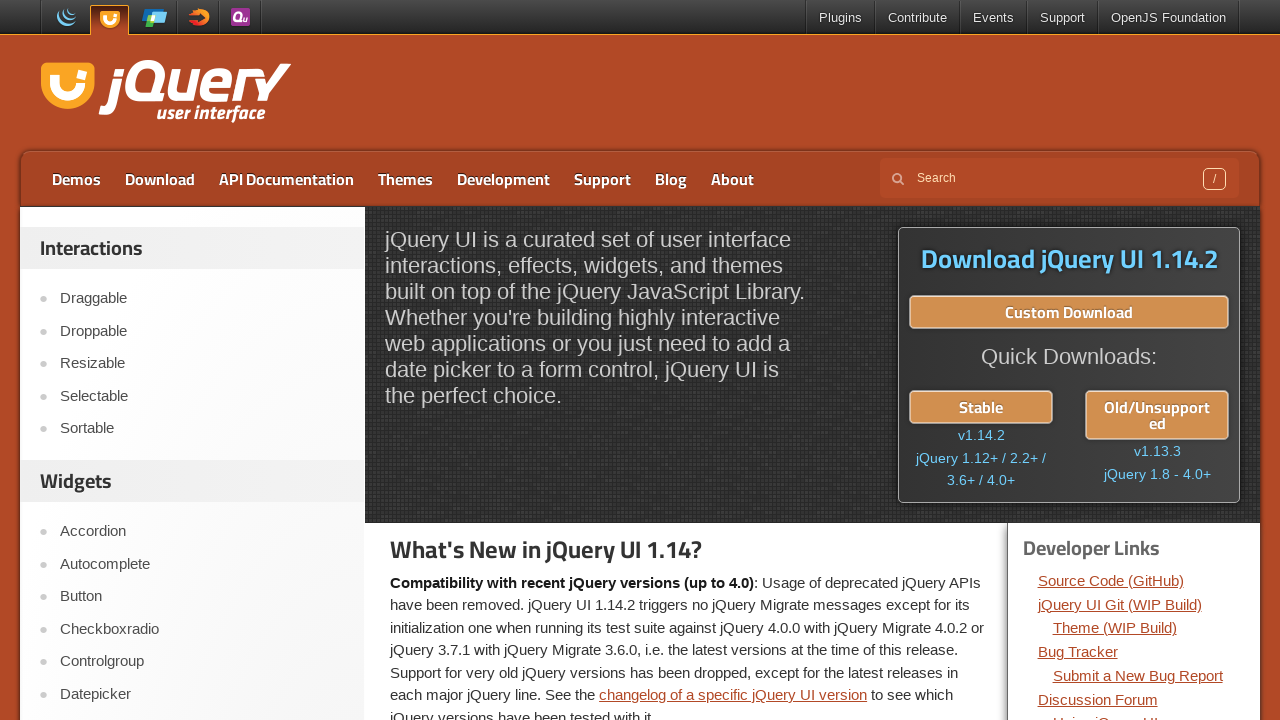

Clicked on the draggable demo link in the sidebar at (202, 331) on xpath=//aside[1]/ul/li[2]/a
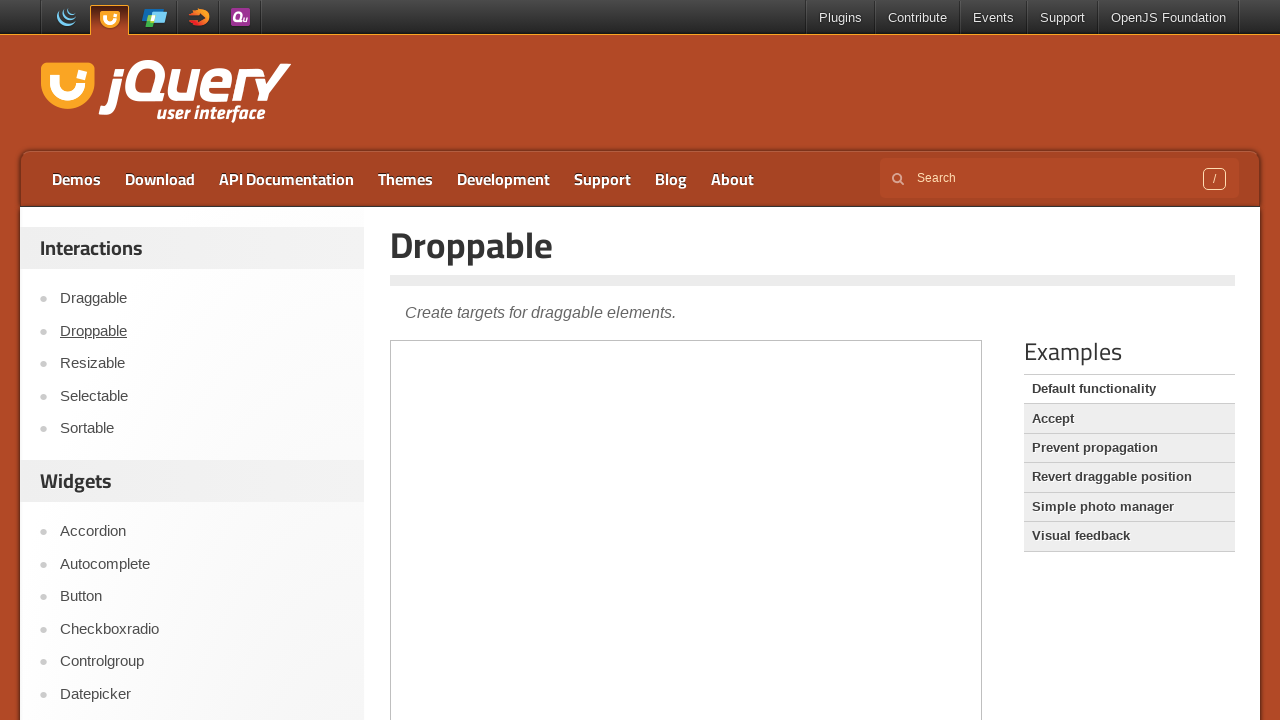

Waited for the draggable/droppable demo iframe to load
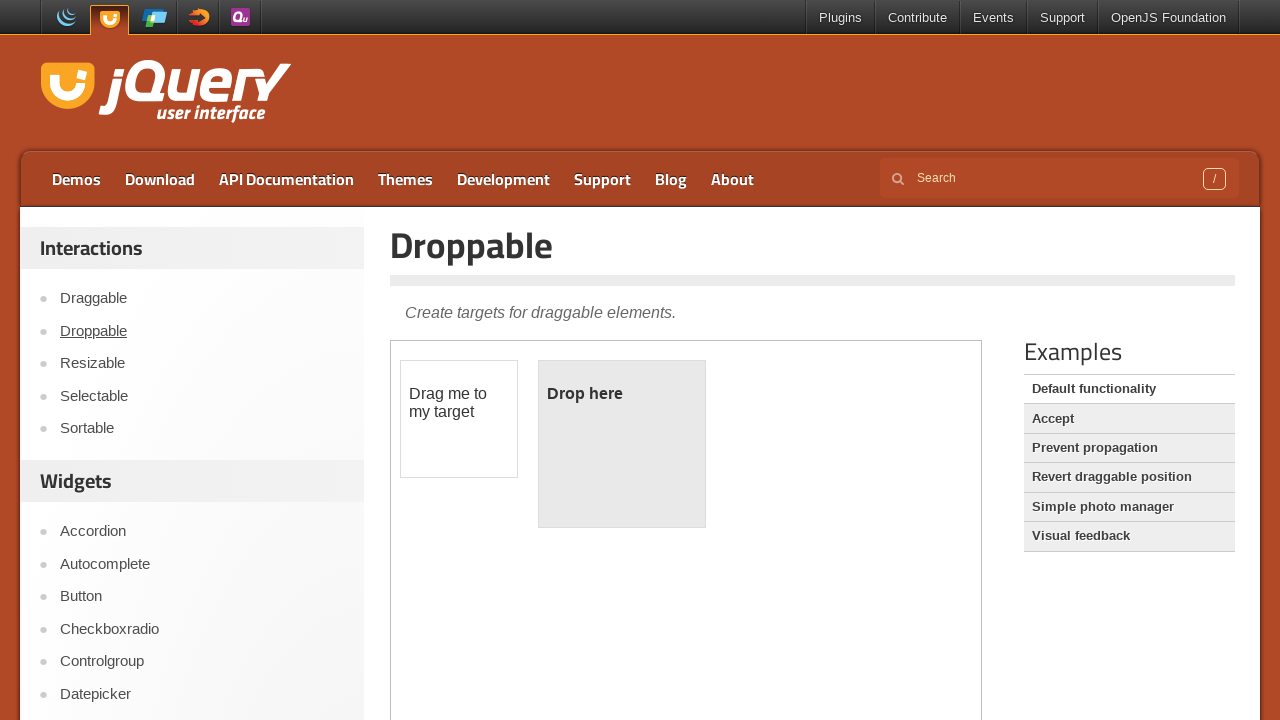

Located and switched to the demo iframe
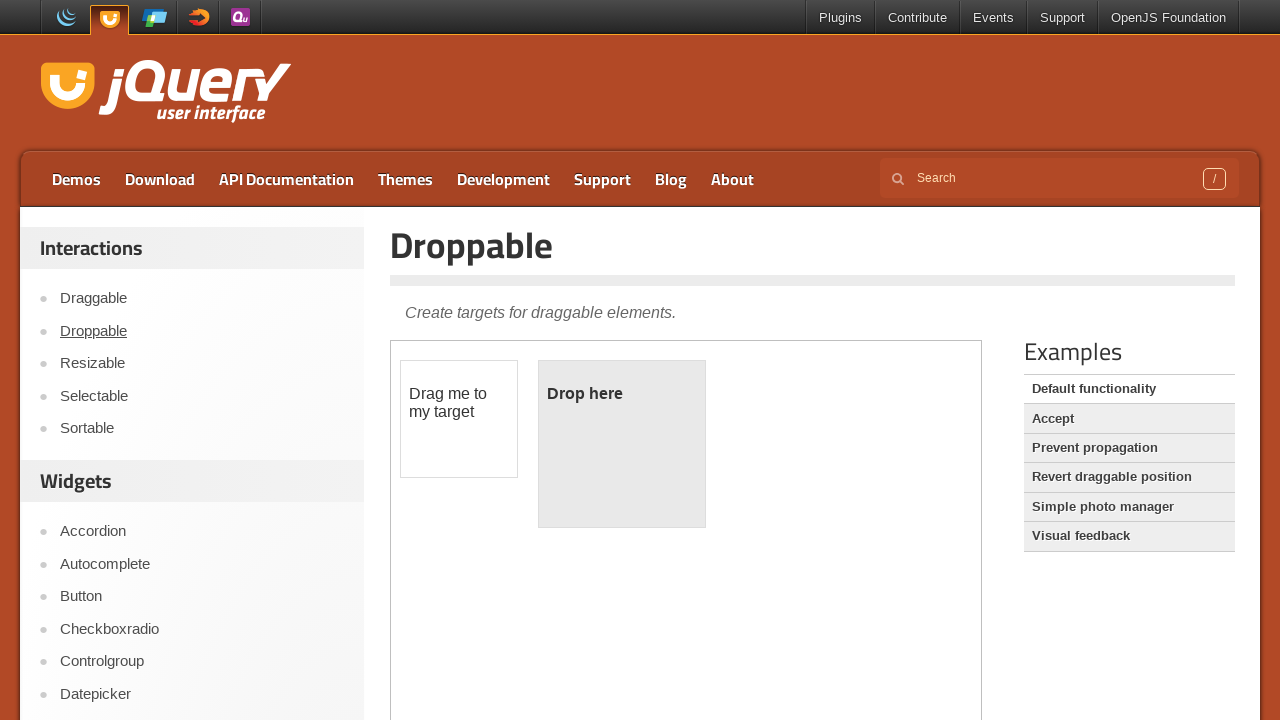

Located the draggable element within the iframe
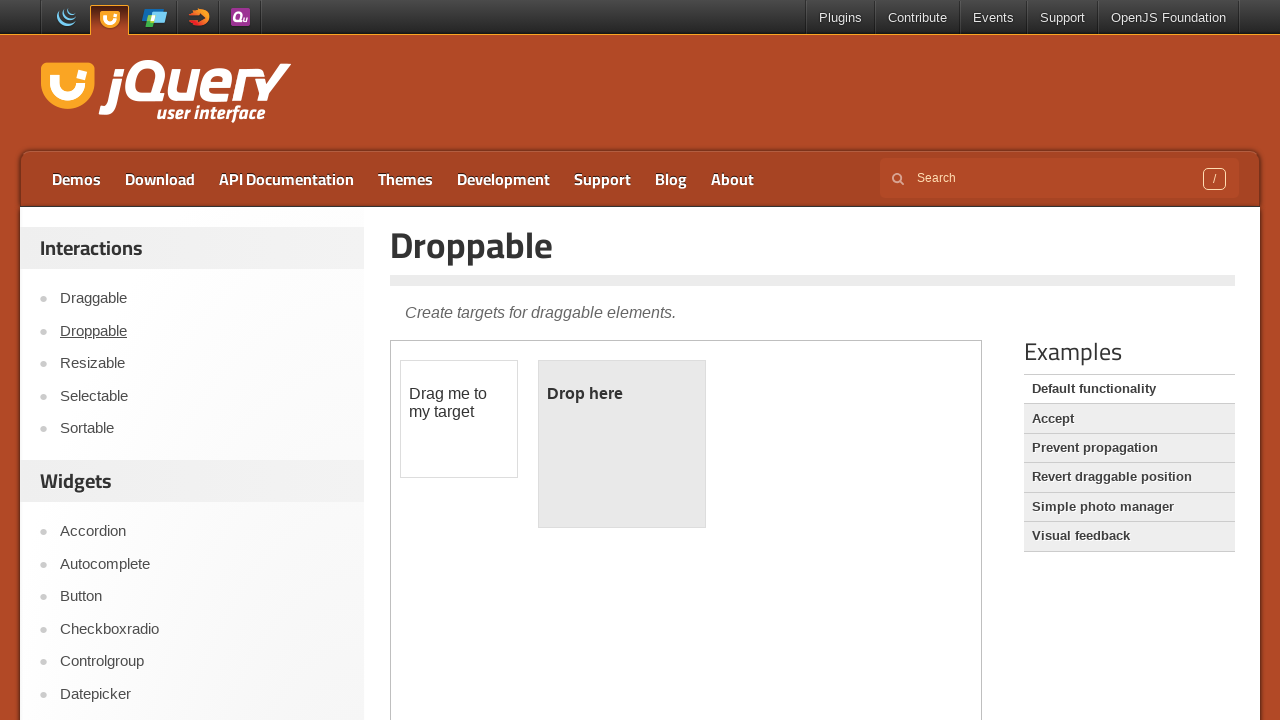

Located the droppable element within the iframe
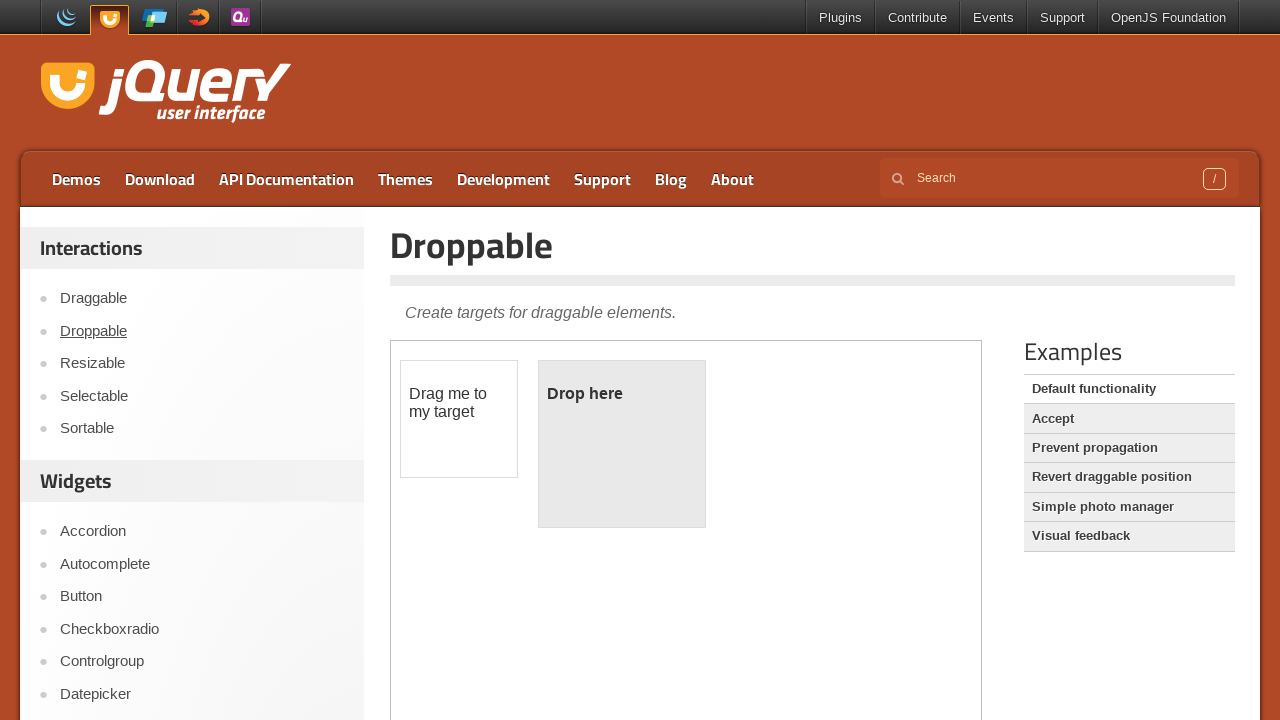

Performed drag and drop operation from draggable to droppable element at (622, 444)
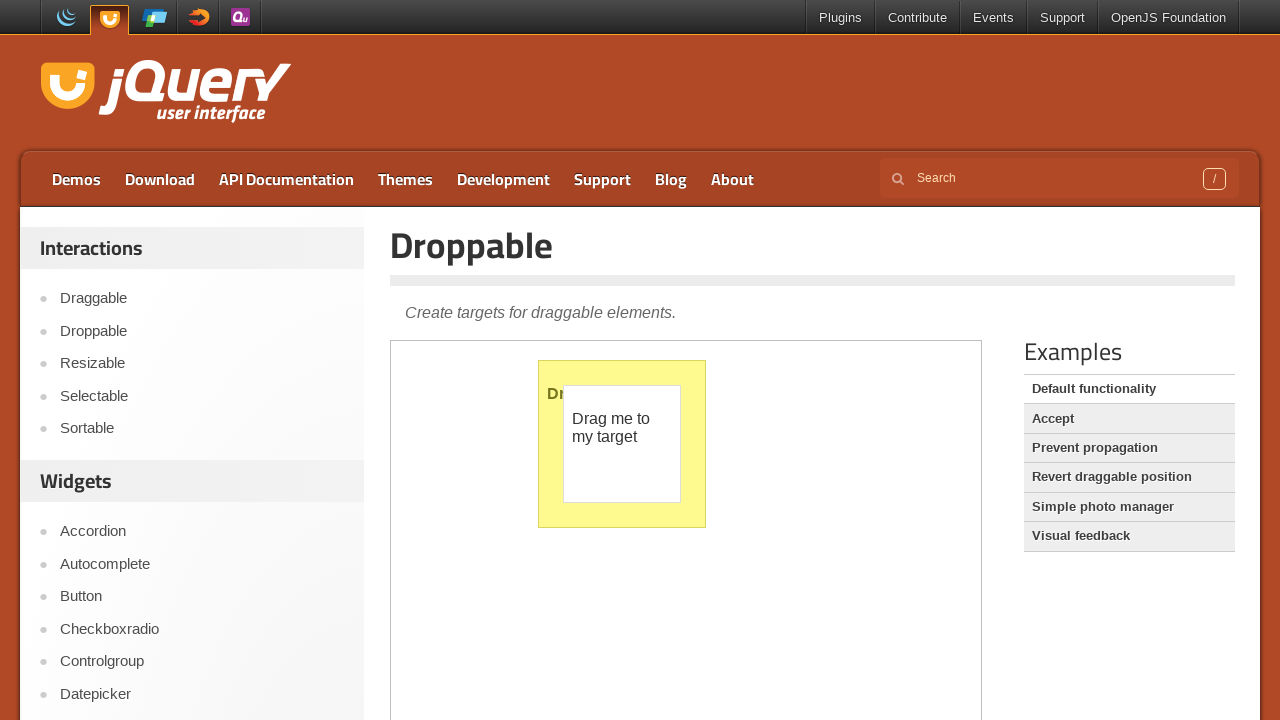

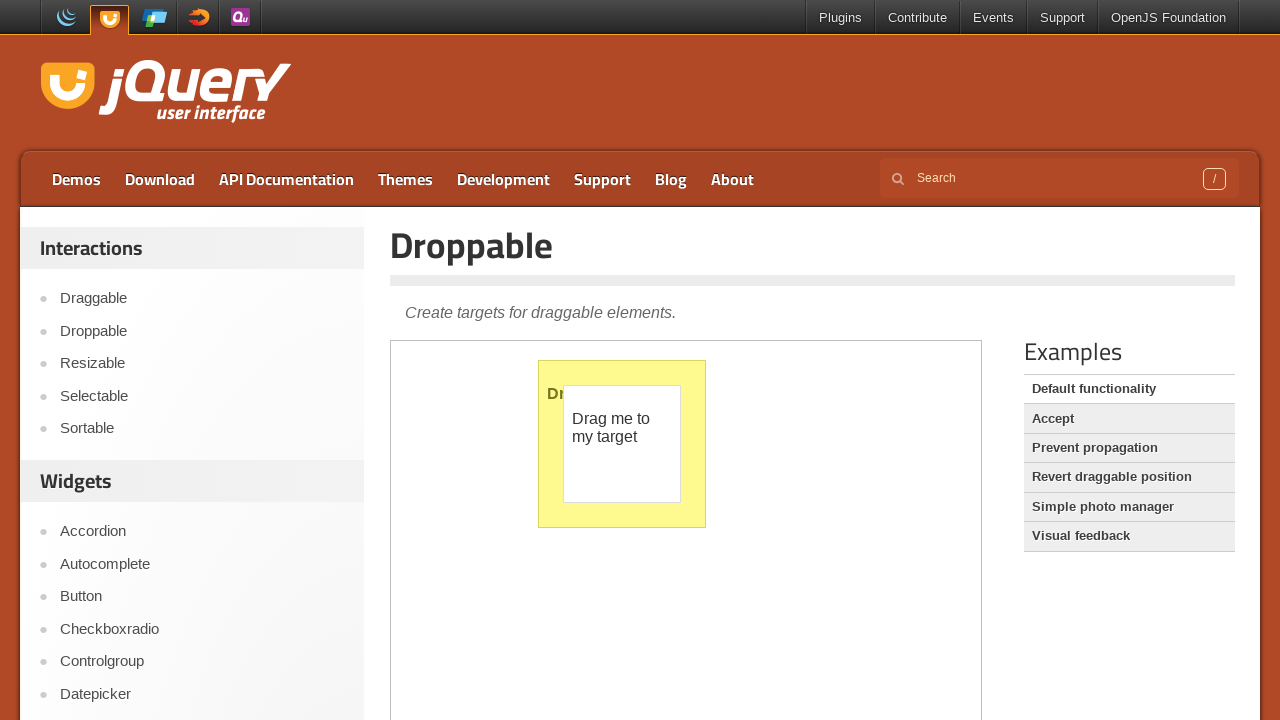